Tests tooltip functionality by hovering over an input field and verifying the tooltip text appears correctly

Starting URL: https://automationfc.github.io/jquery-tooltip/

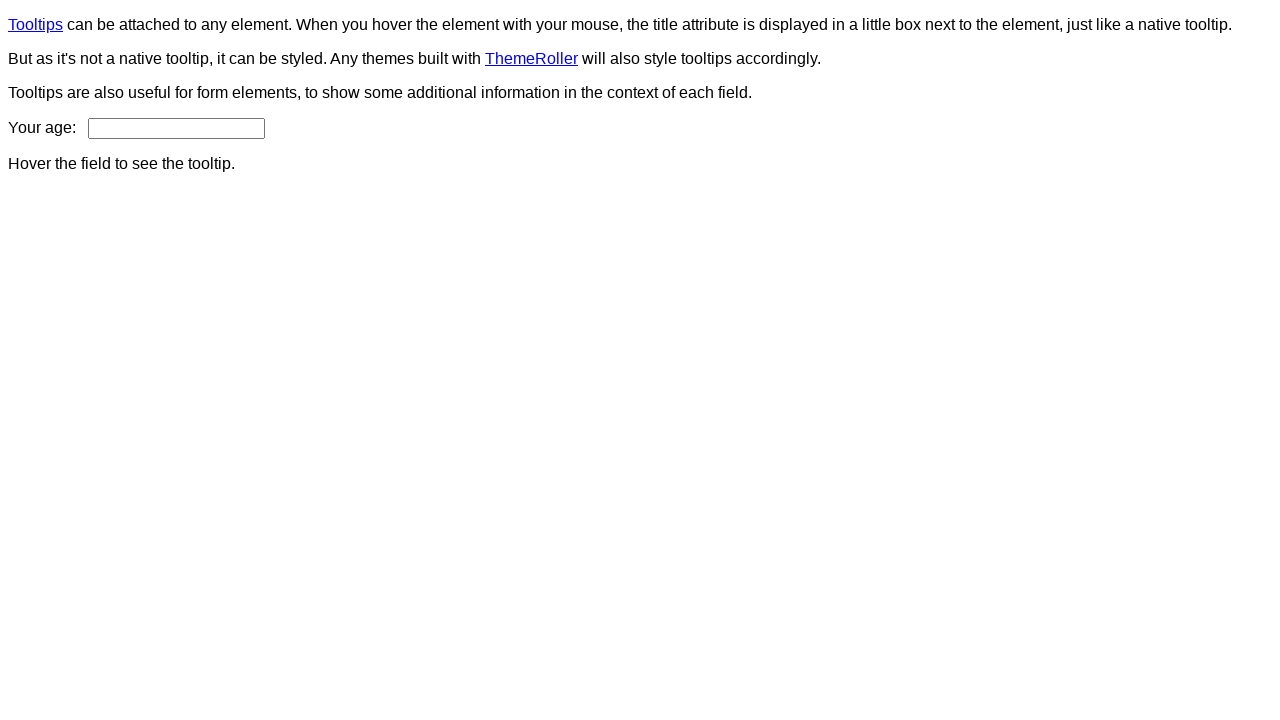

Navigated to jQuery tooltip test page
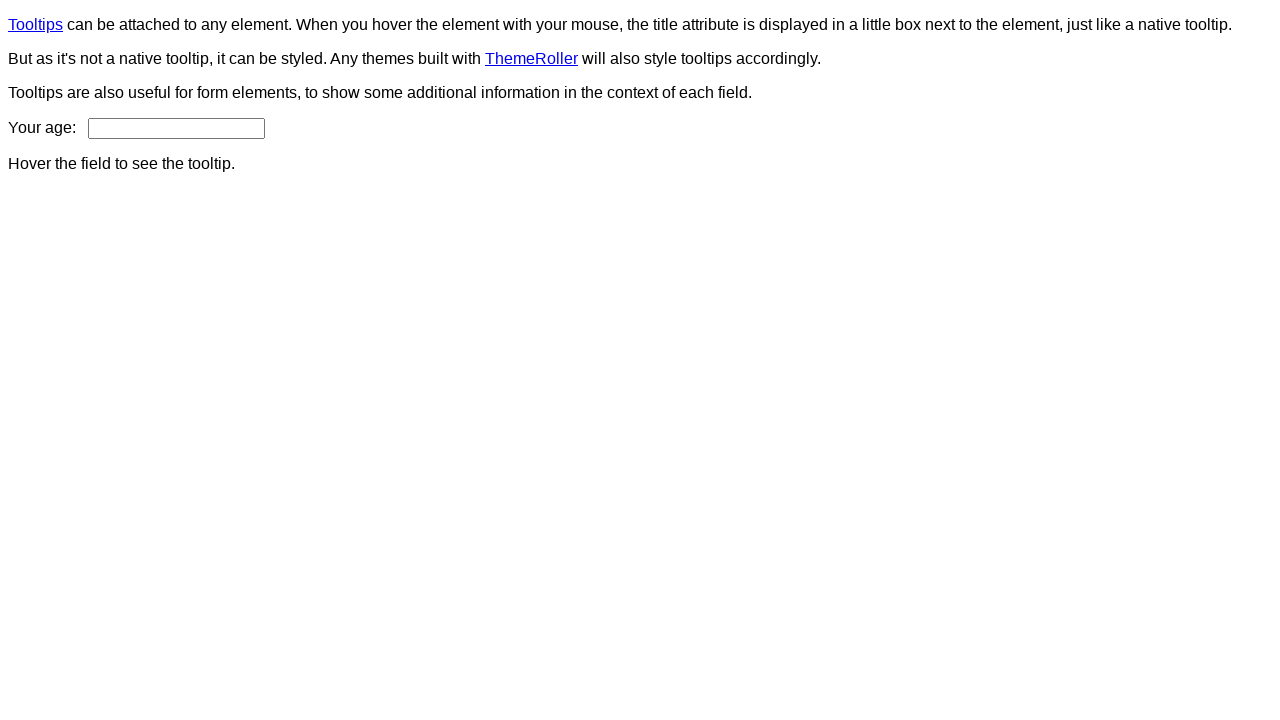

Hovered over age input field at (176, 128) on input#age
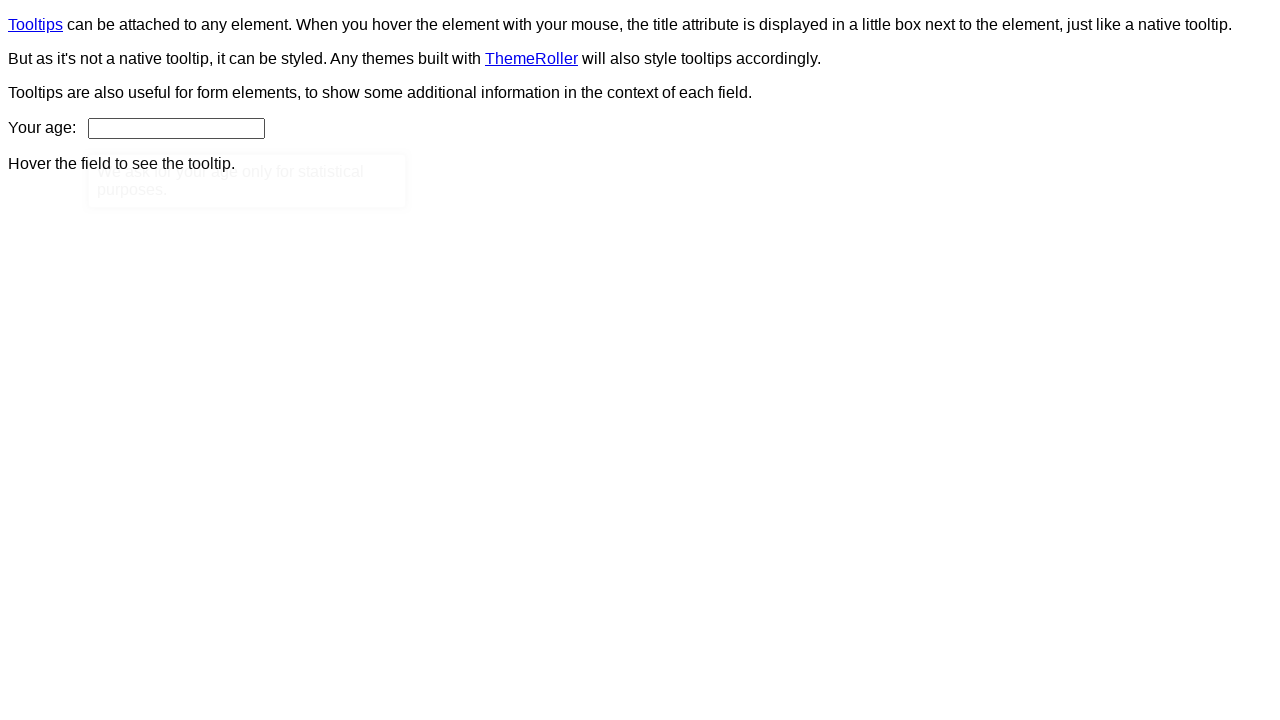

Tooltip content appeared
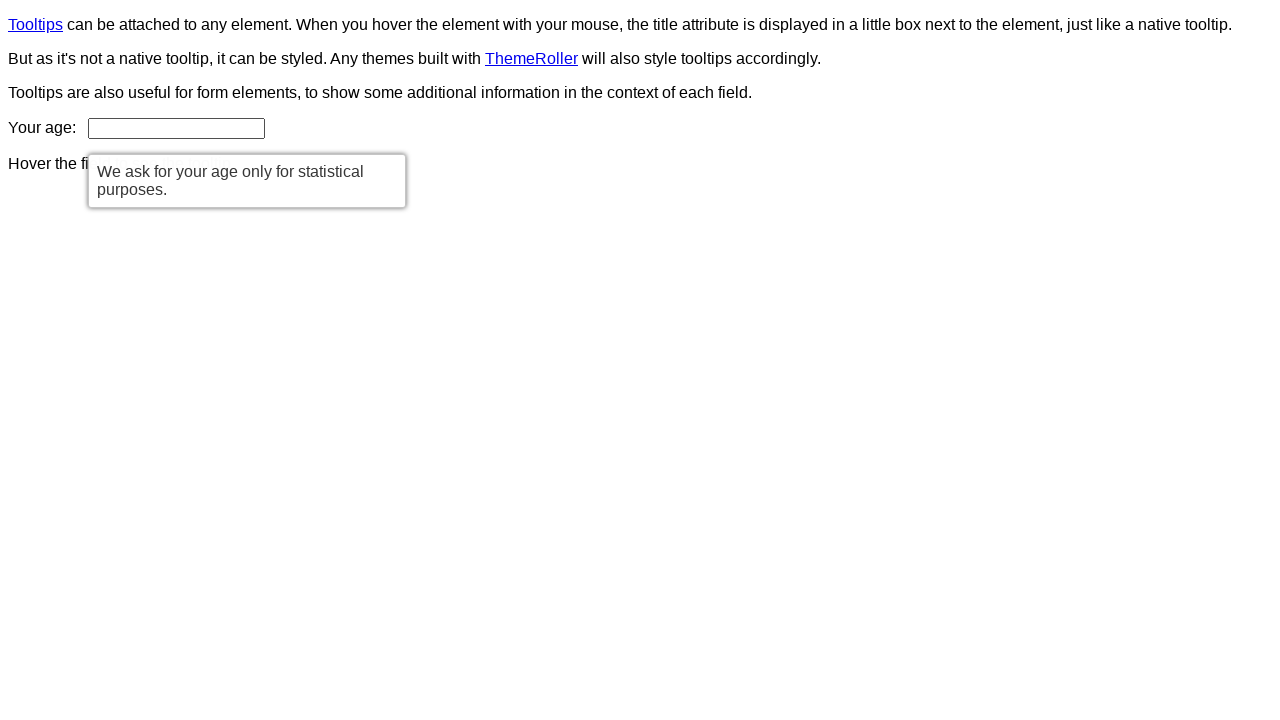

Retrieved tooltip text content
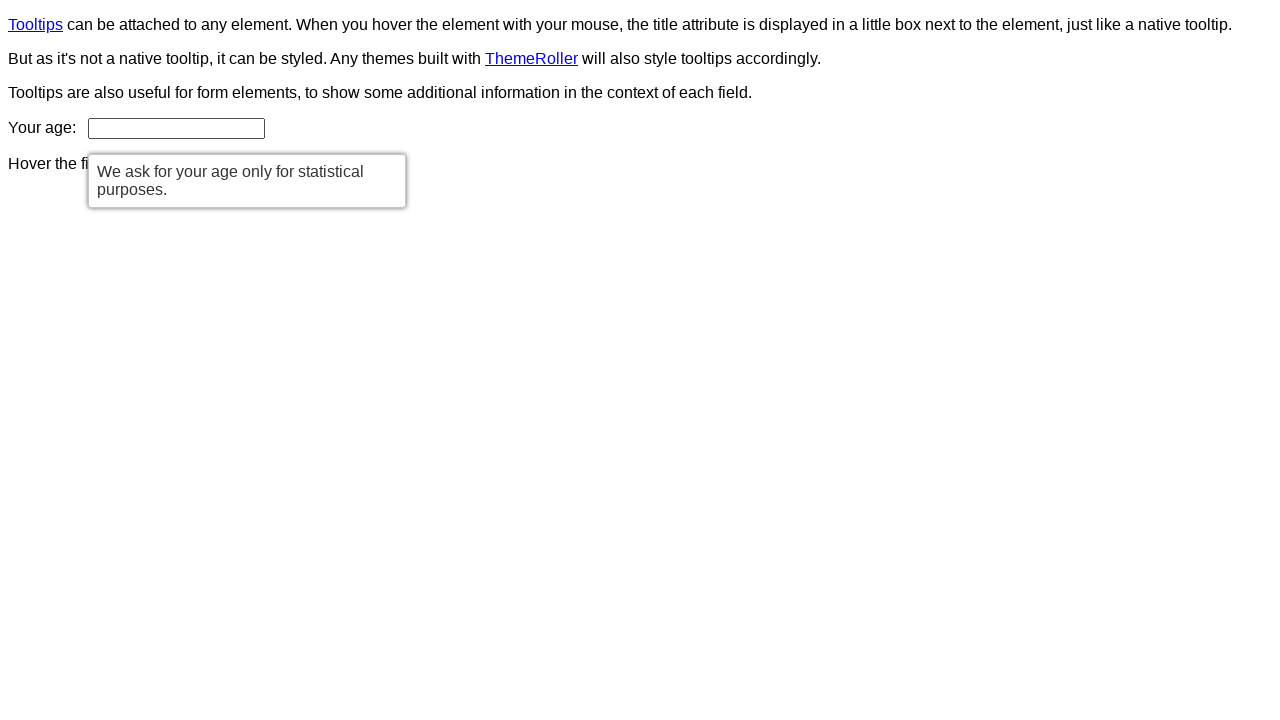

Verified tooltip text matches expected message: 'We ask for your age only for statistical purposes.'
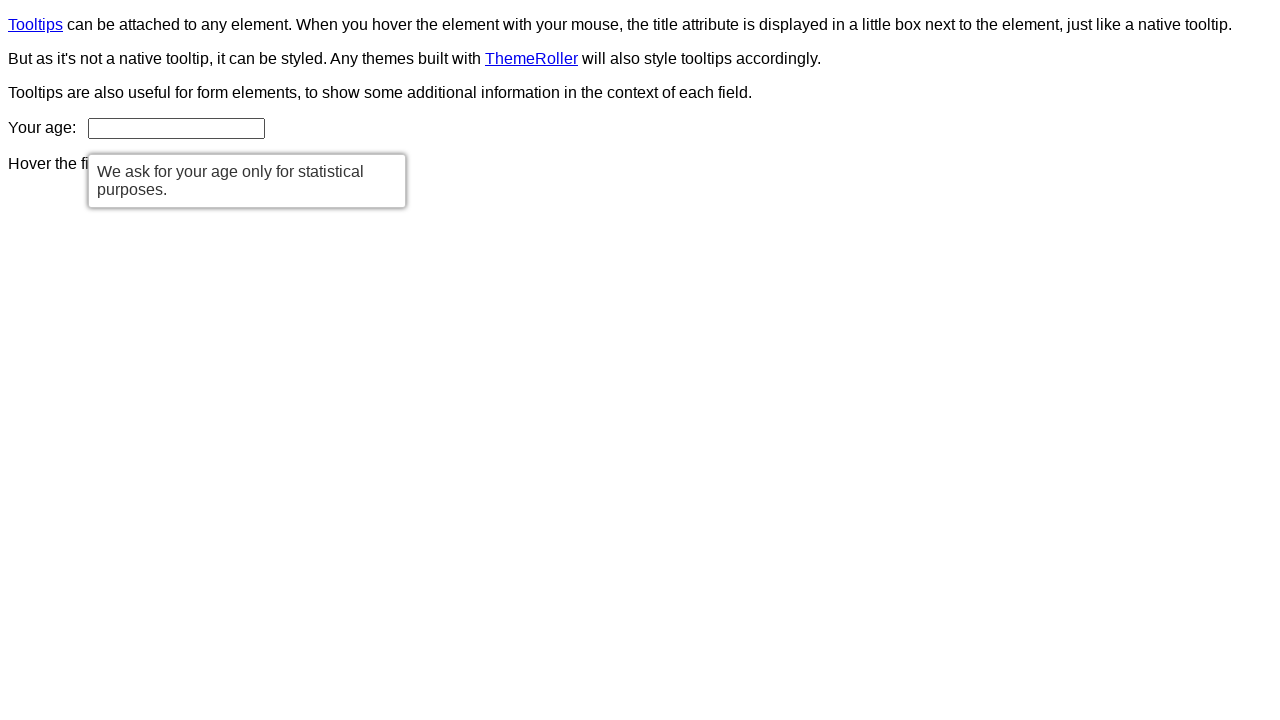

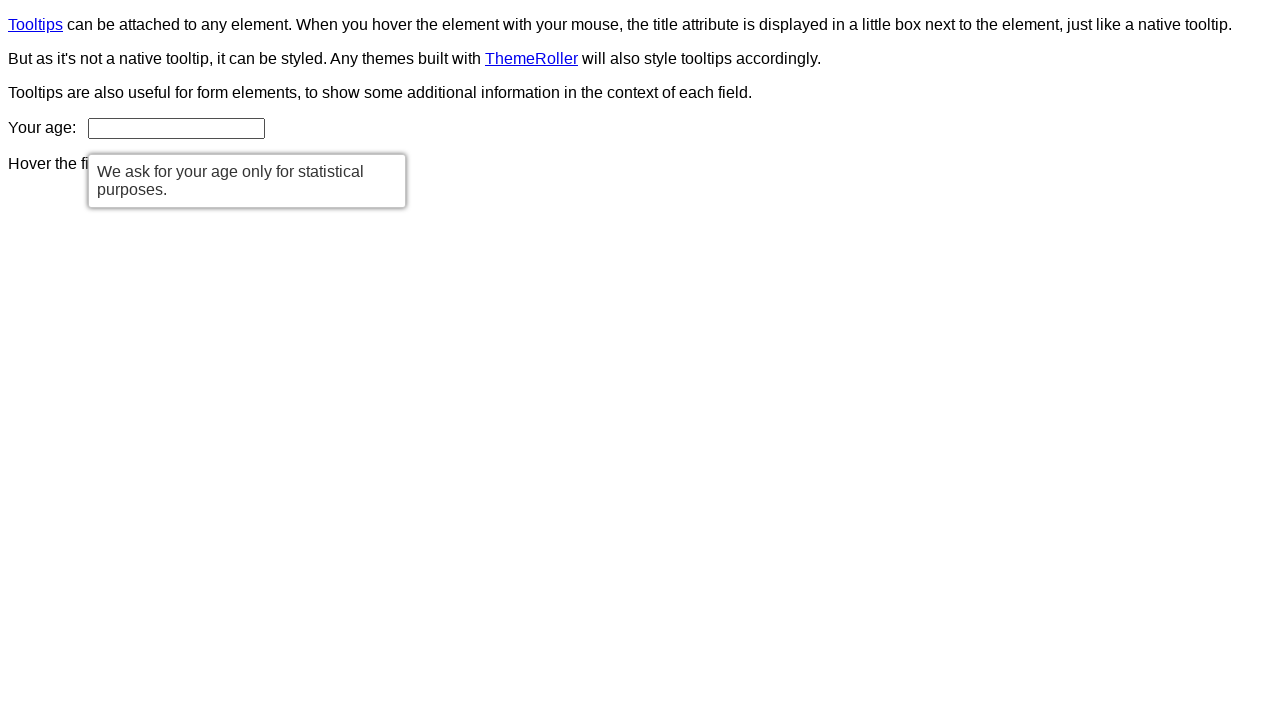